Tests the text box form by filling all fields and submitting the form

Starting URL: https://demoqa.com/

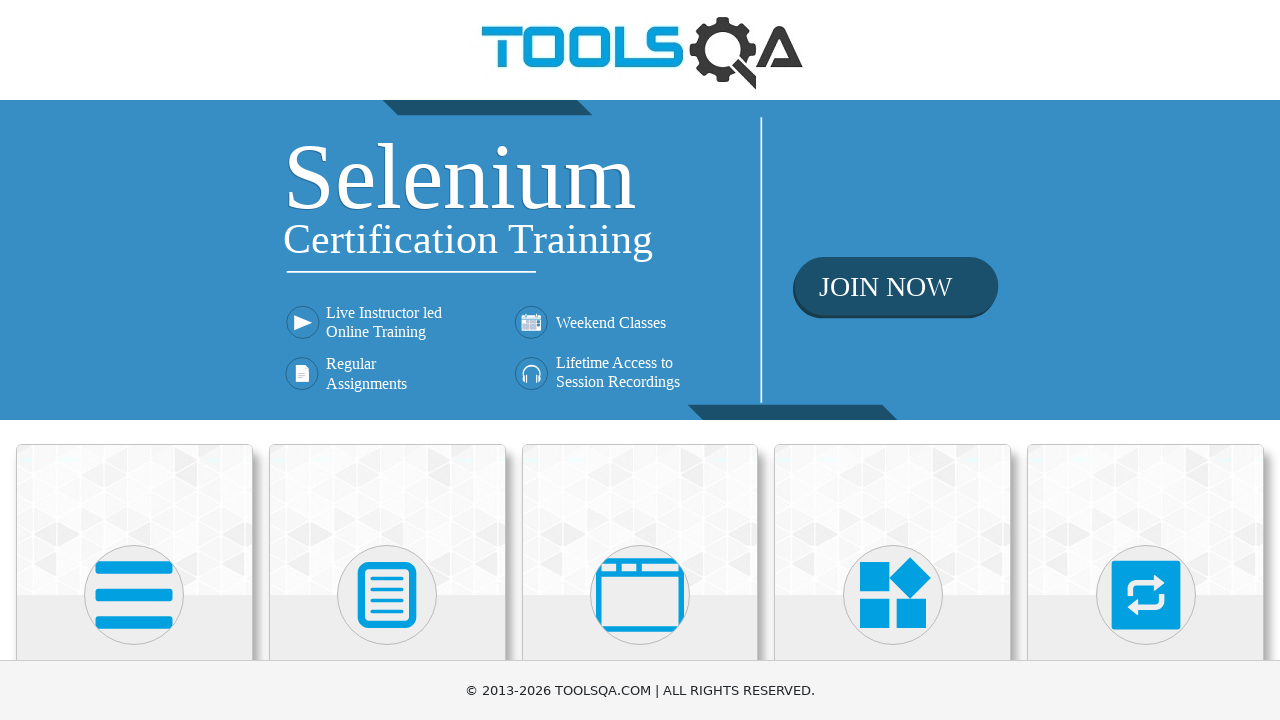

Clicked Elements card at (134, 520) on xpath=//div[@class='card mt-4 top-card'][1]
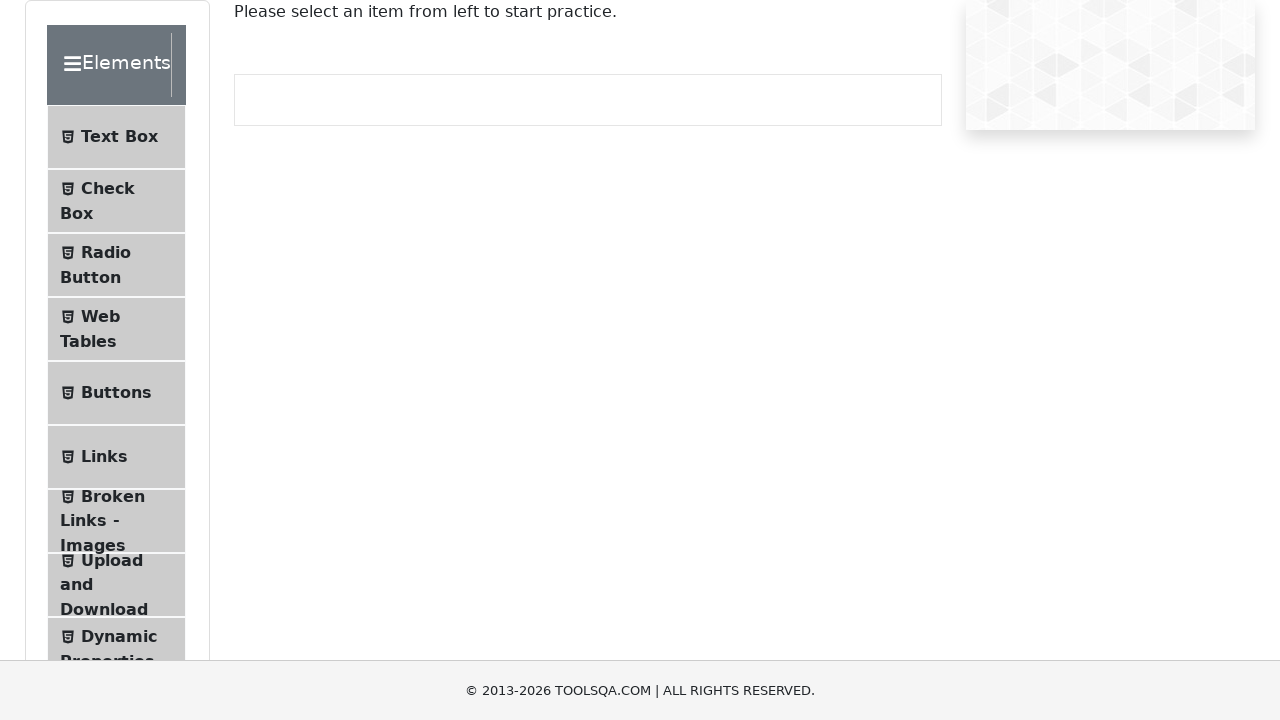

Clicked Text Box menu item at (116, 137) on xpath=//li[@id='item-0'][1]
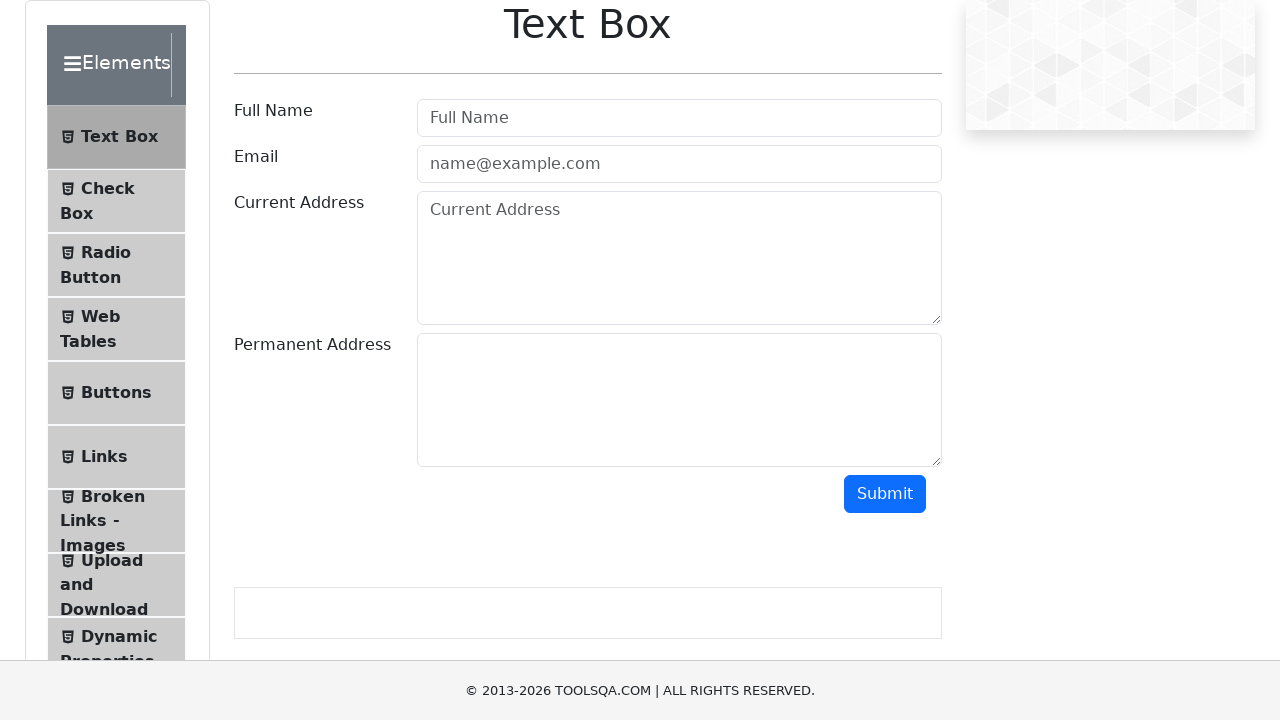

Filled full name field with 'Barak Obama' on xpath=//input[@class=' mr-sm-2 form-control'][1]
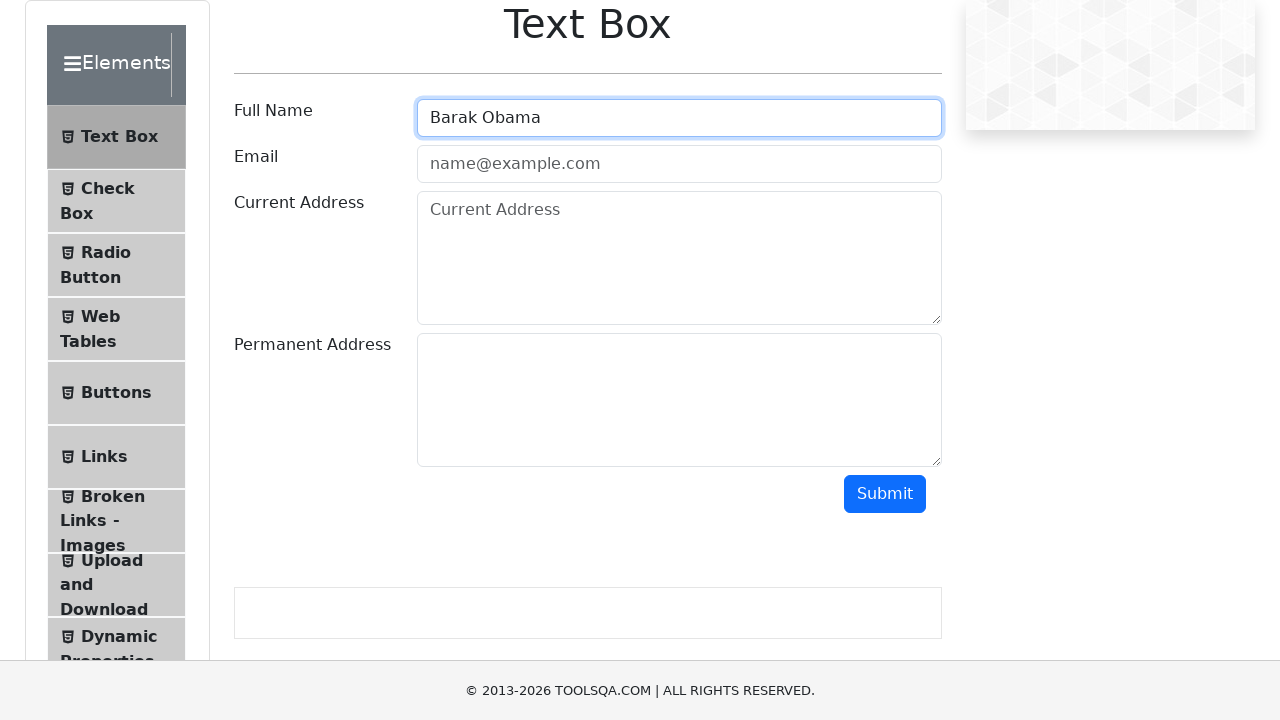

Filled email field with 'barak1961@gmail.com' on input.mr-sm-2.form-control
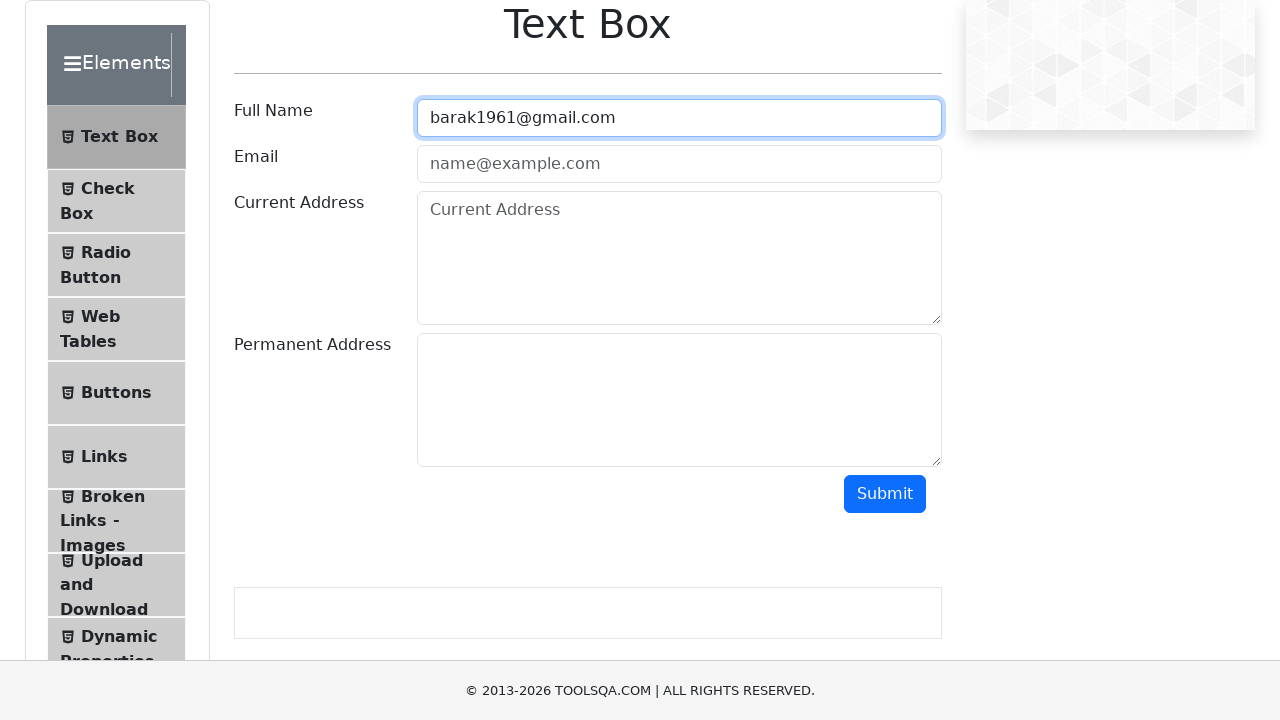

Clicked submit button to submit form at (885, 494) on #submit
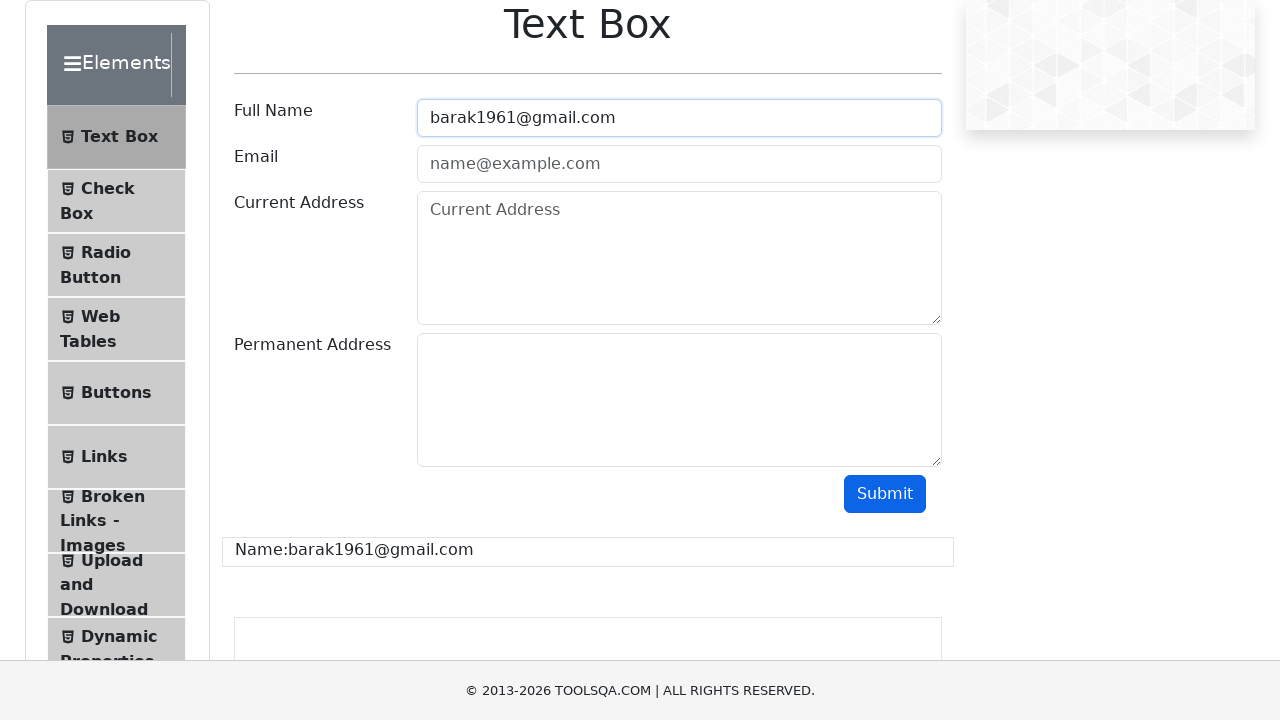

Form submission output displayed
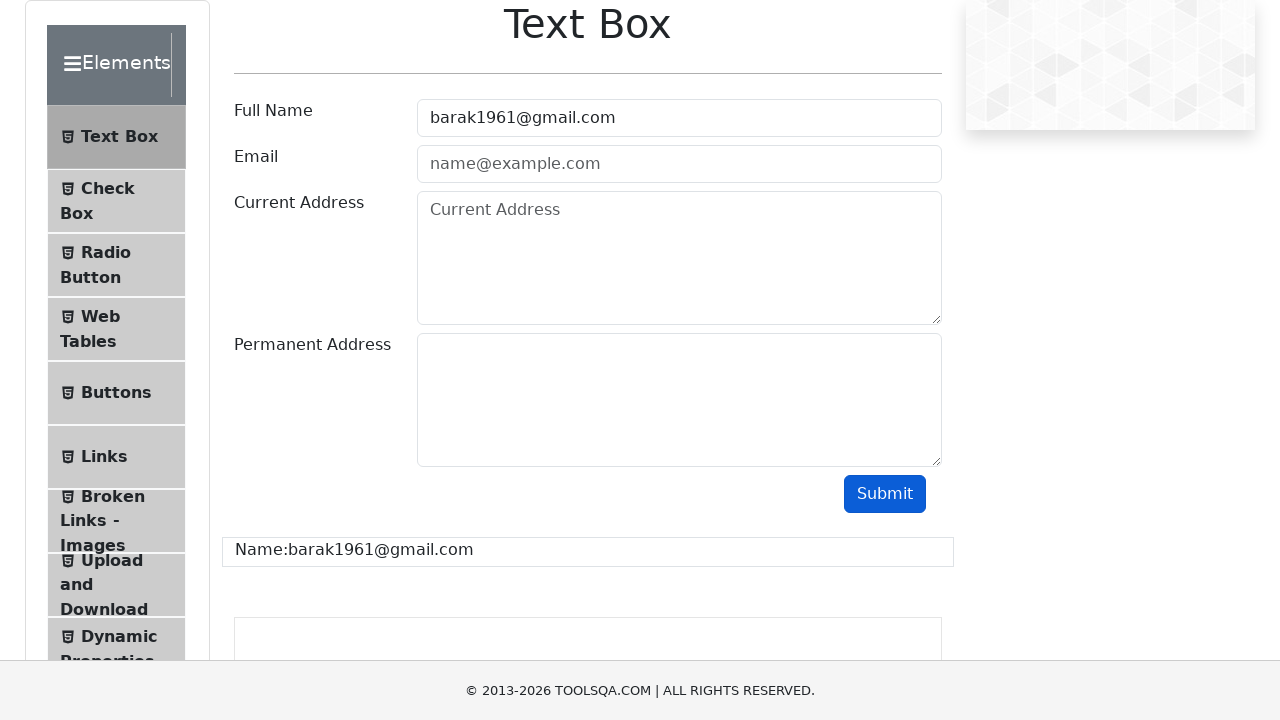

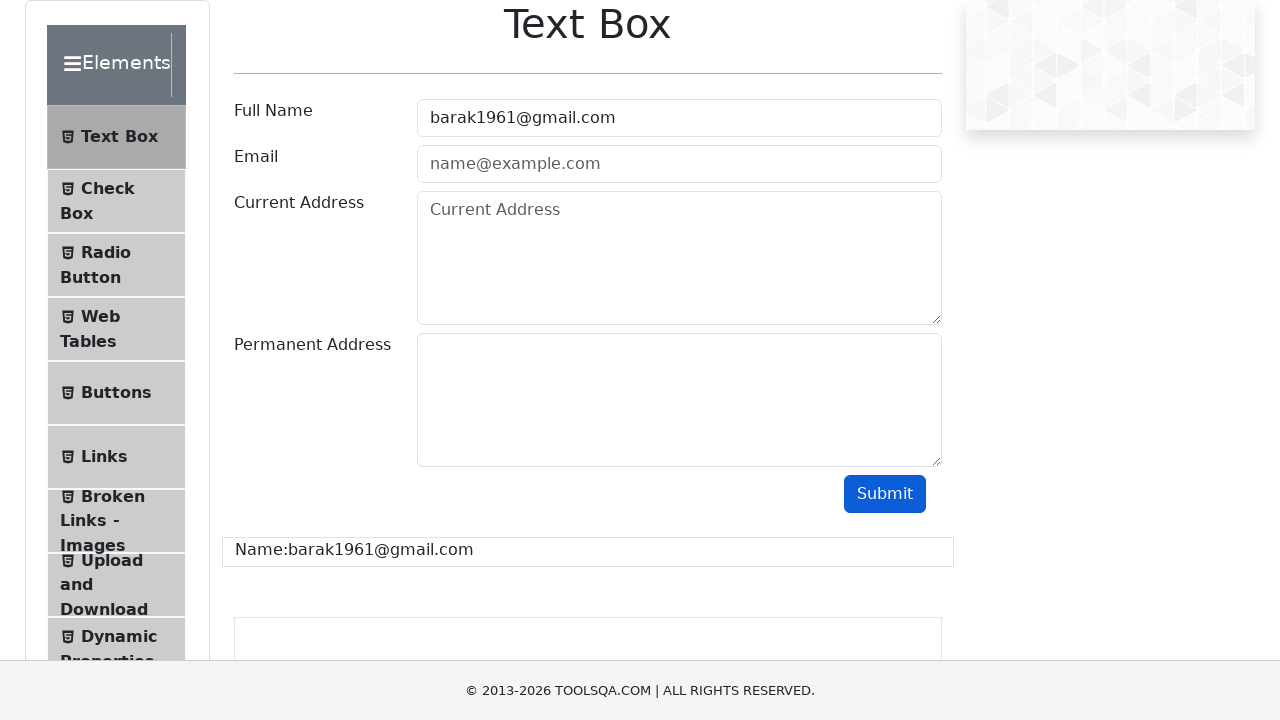